Navigates to Swarthmore College course catalog departments page and clicks on the first department link in the list

Starting URL: https://catalog.swarthmore.edu/content.php?catoid=7&navoid=194

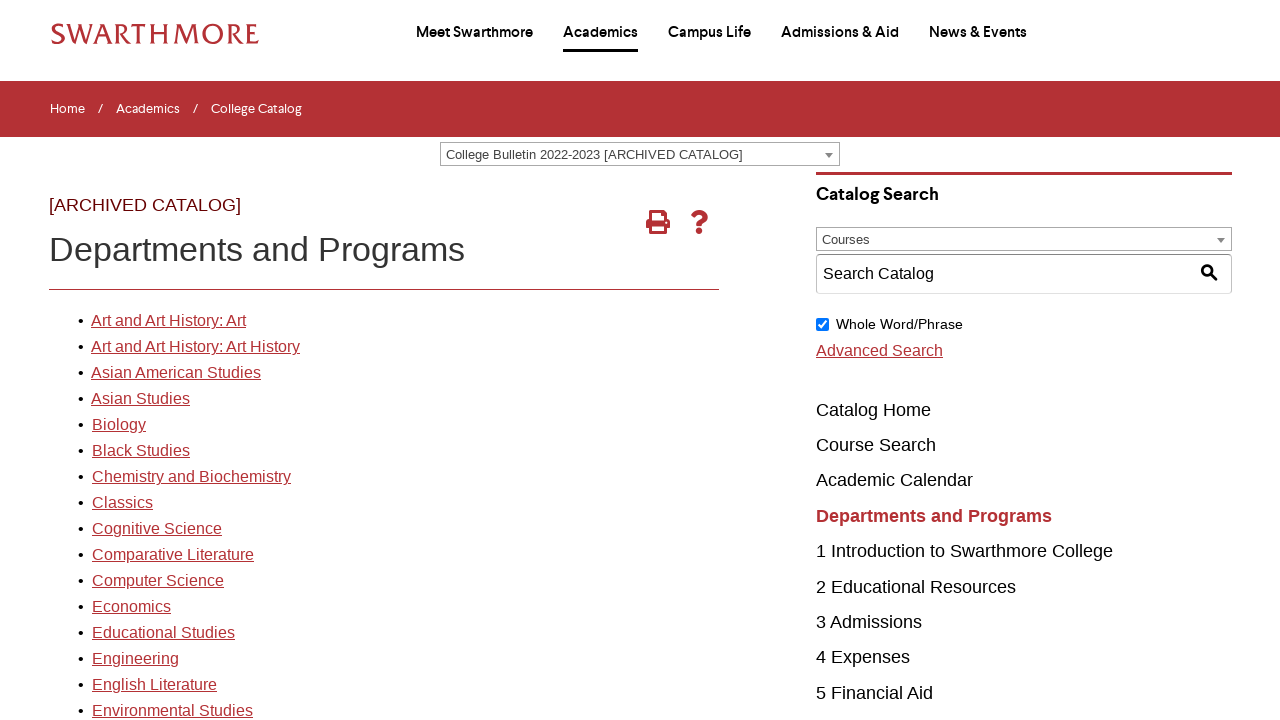

Clicked the first department link in the course catalog list at (168, 321) on body > table > tbody > tr:nth-child(3) > td.block_n2_and_content > table > tbody
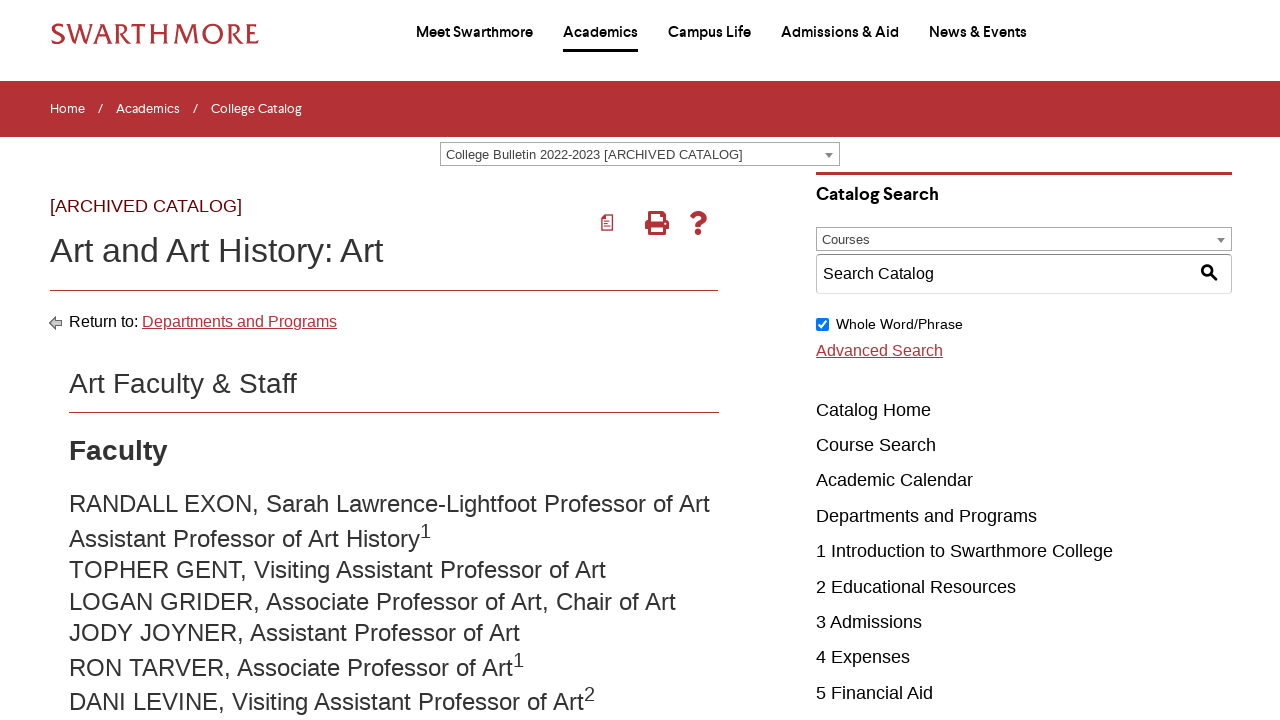

Department page loaded completely
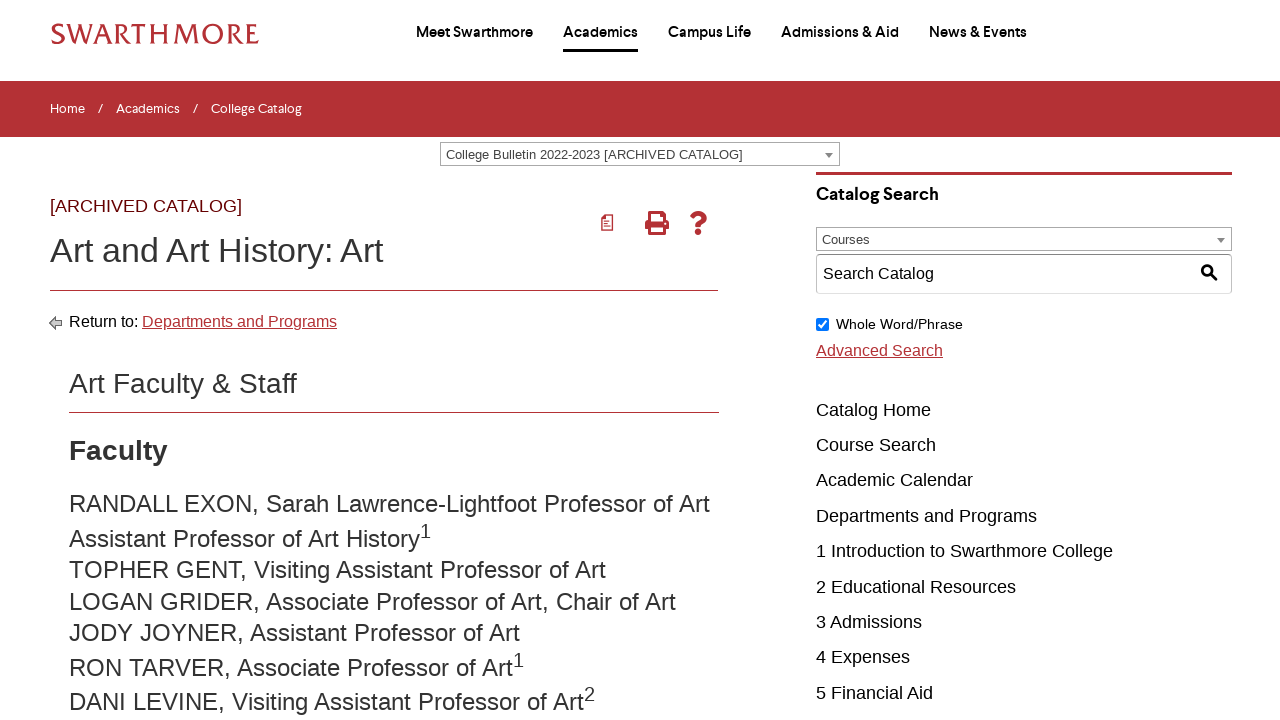

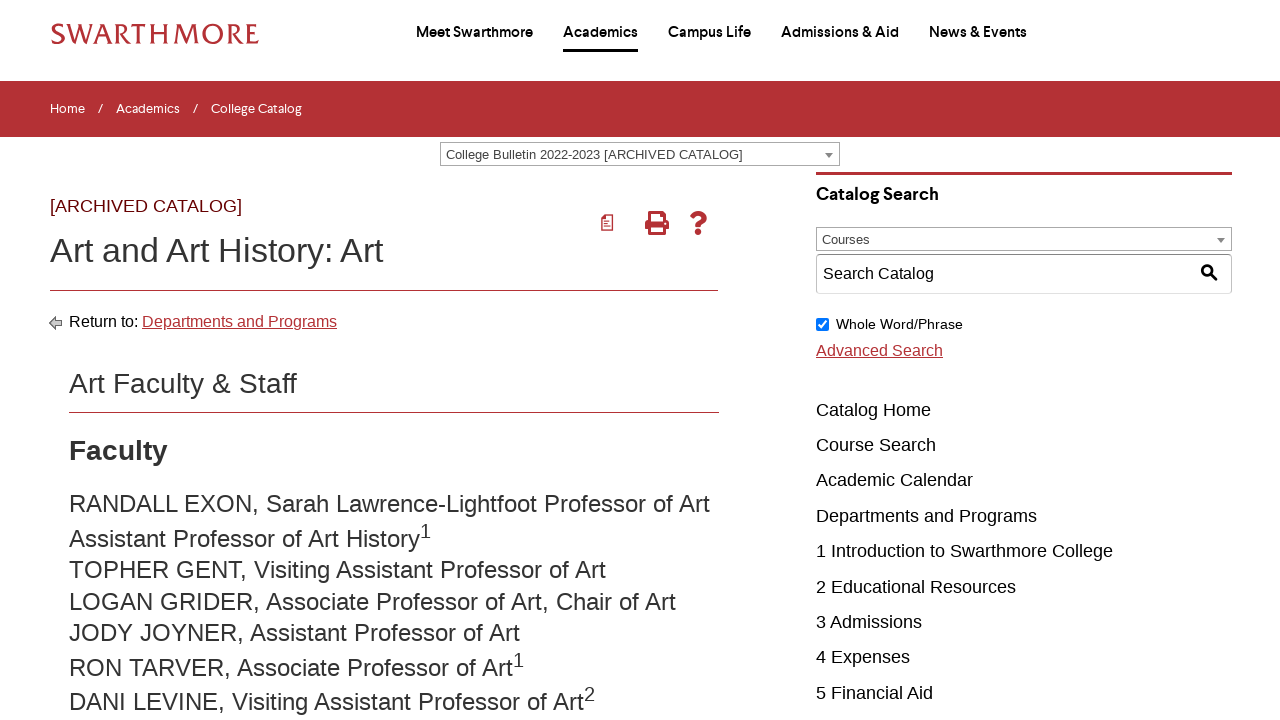